Tests alert handling by clicking a button that triggers an alert, accepting it, then reading a value from the page, calculating a result, and submitting it in a form

Starting URL: http://suninjuly.github.io/alert_accept.html

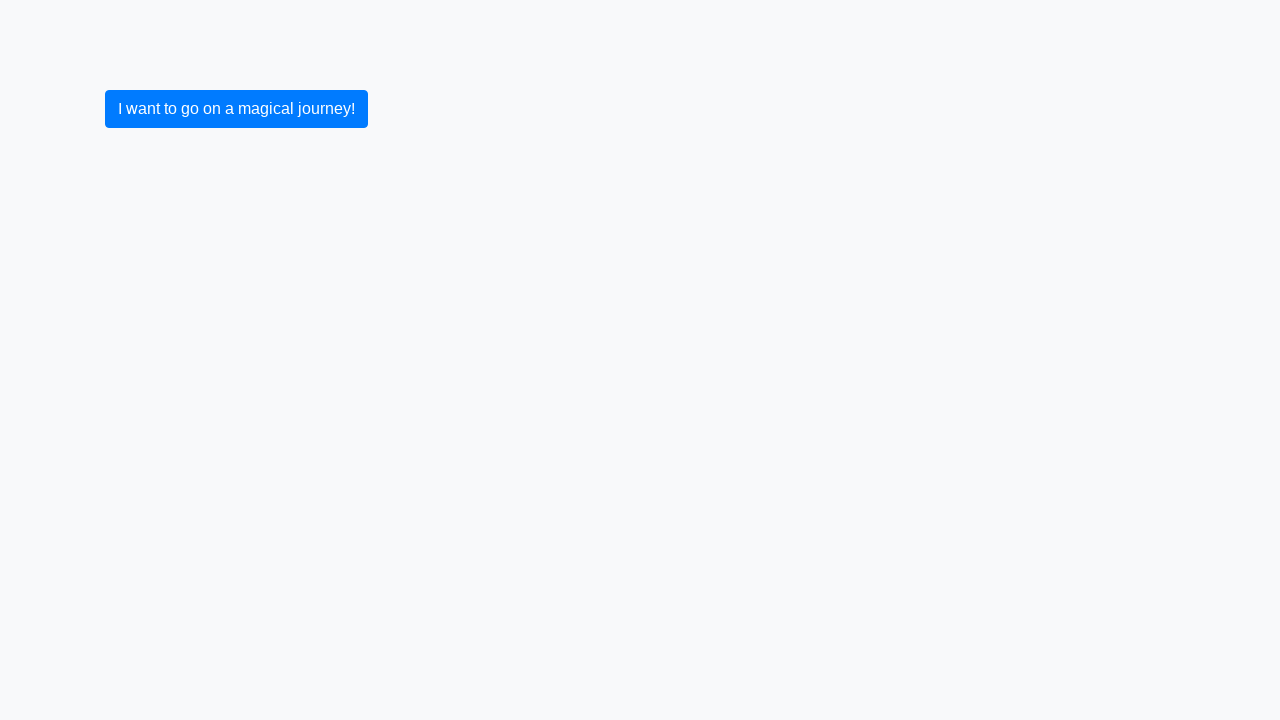

Set up dialog handler to accept alerts
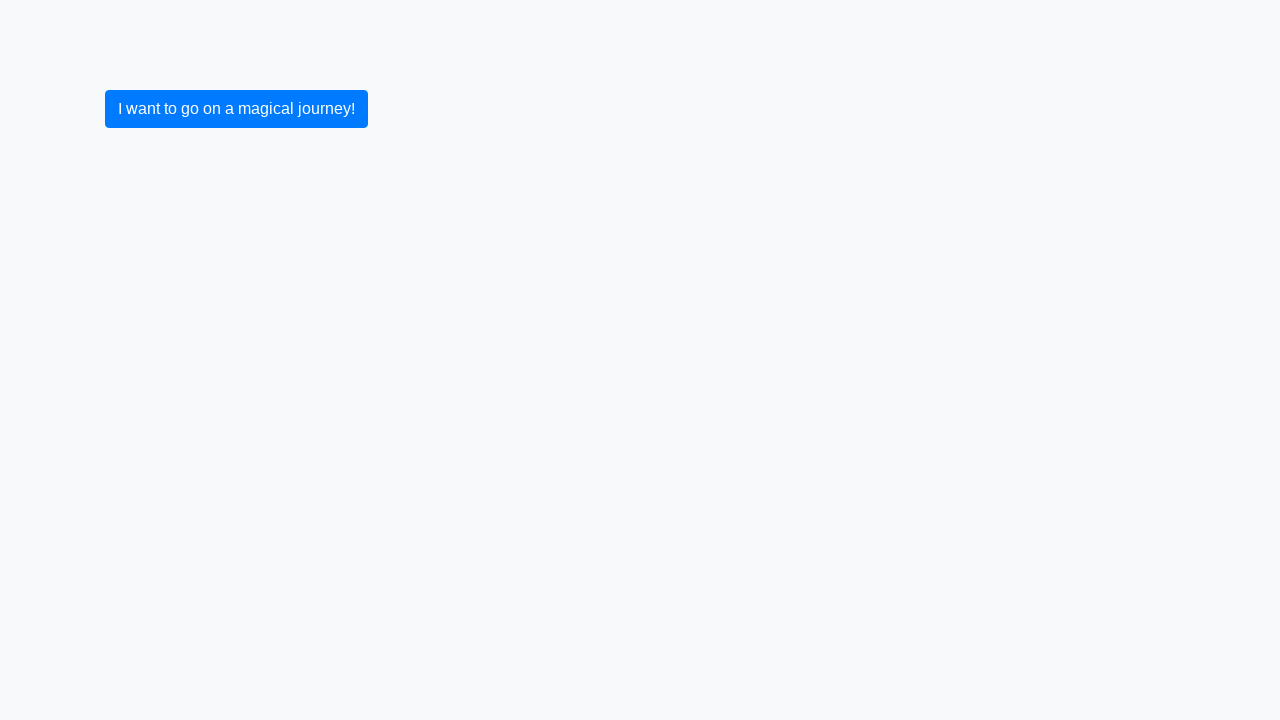

Clicked button to trigger alert at (236, 109) on button.btn
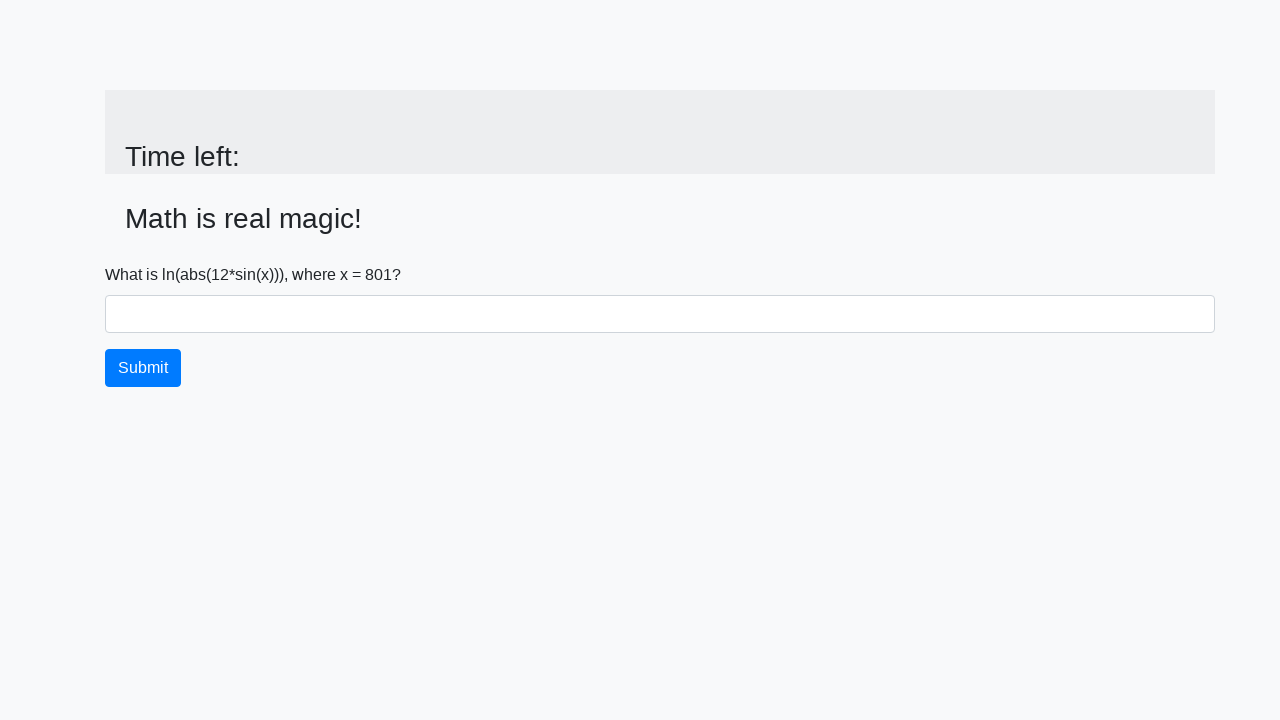

Alert was accepted and input value element appeared
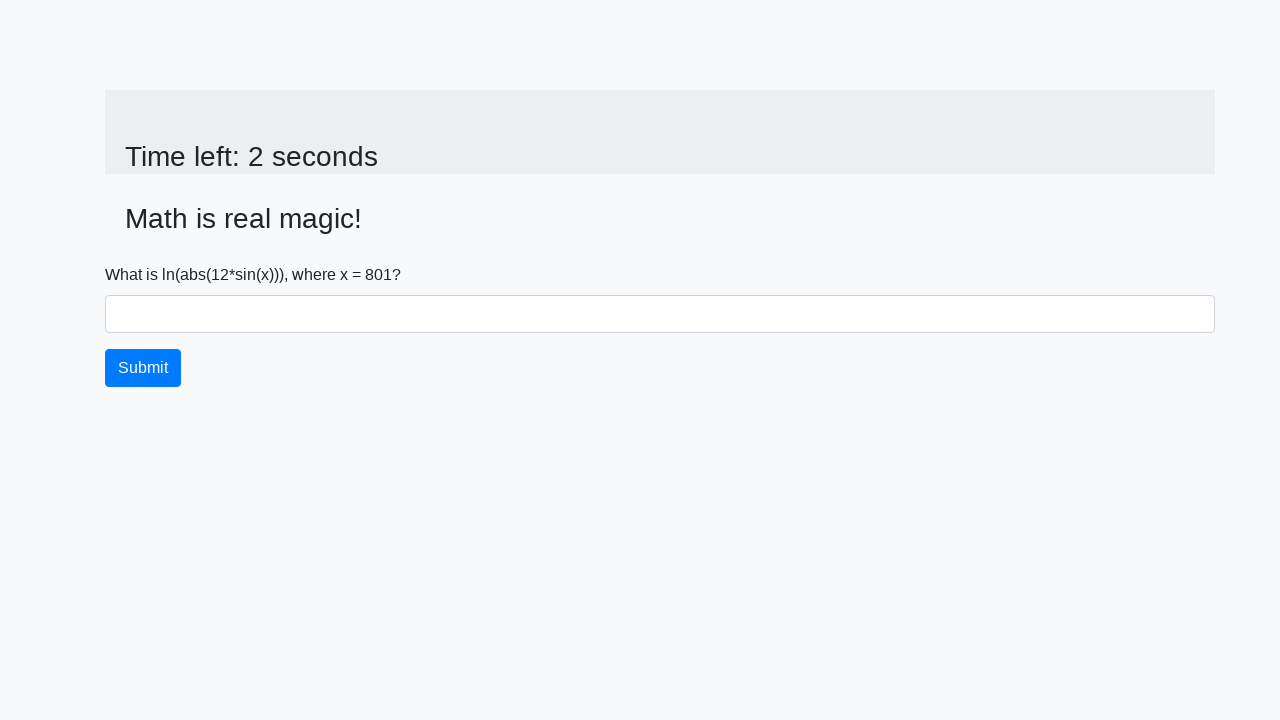

Retrieved value from page: 801
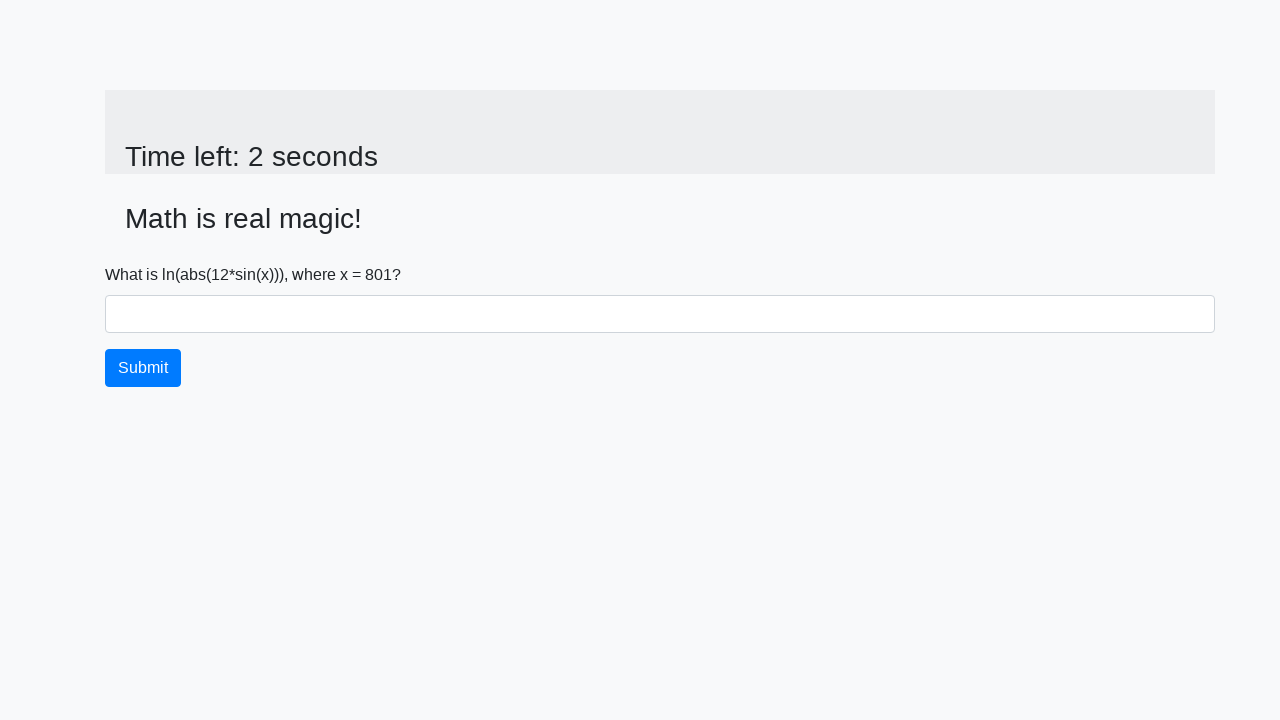

Filled form with calculated result: 0.23990685801331782 on input[name='text']
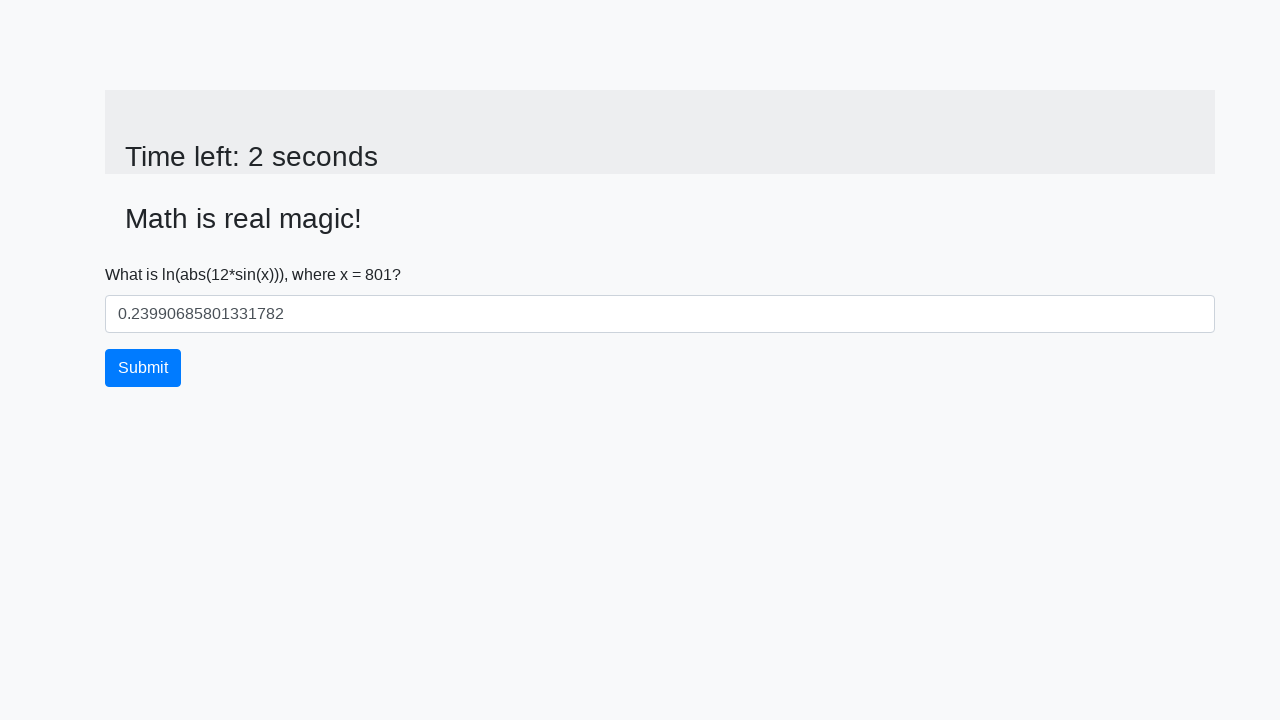

Clicked submit button to submit the form at (143, 368) on button.btn
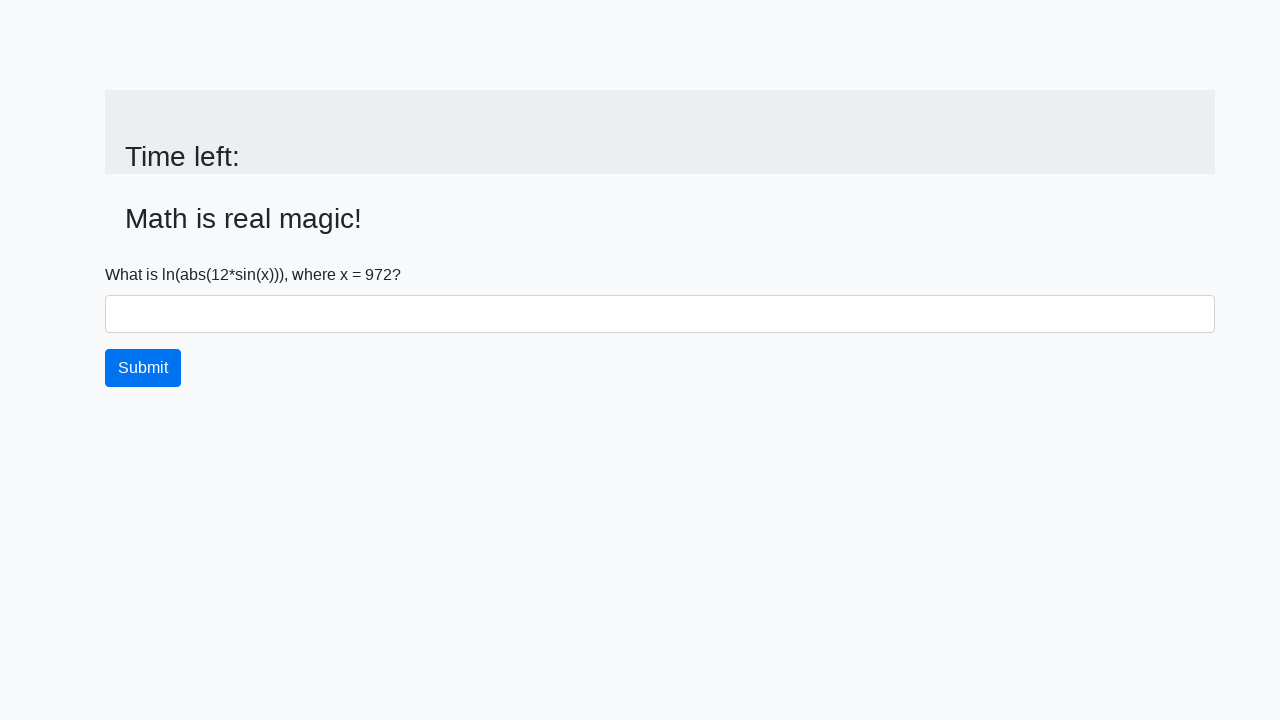

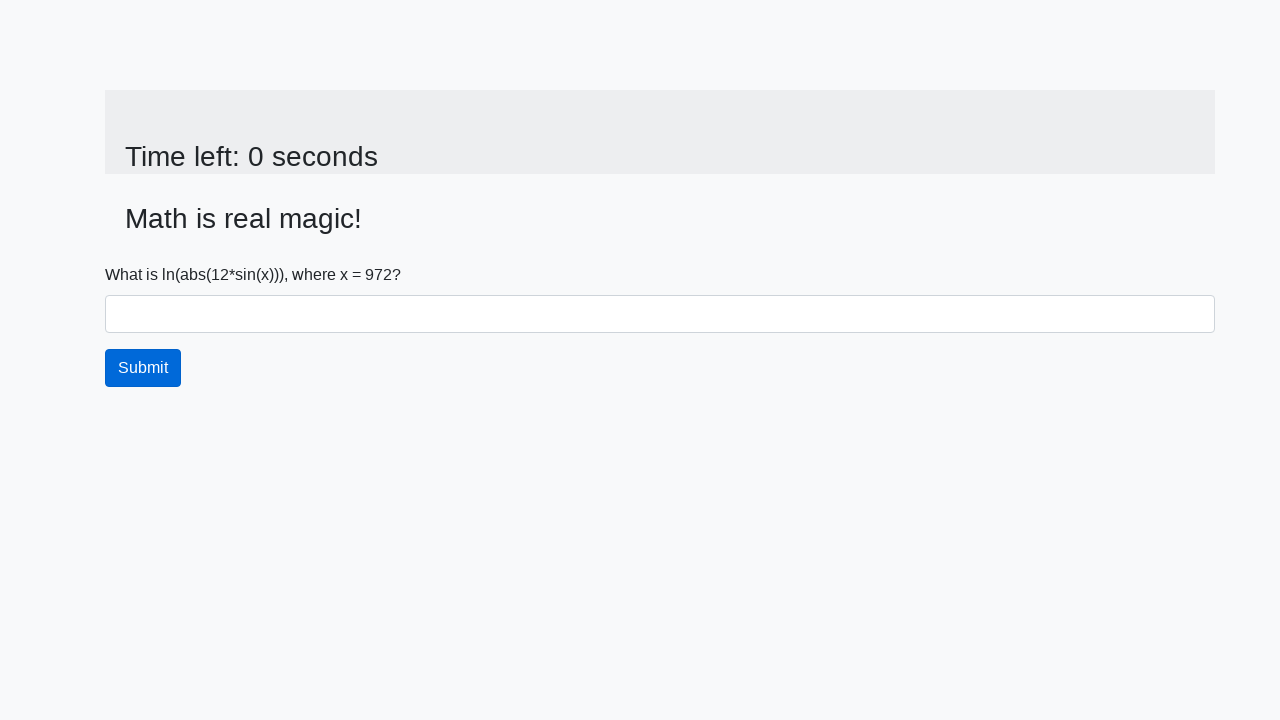